Tests dropdown selection functionality by selecting an option from a Skills dropdown menu on a demo registration form

Starting URL: https://demo.automationtesting.in/Register.html

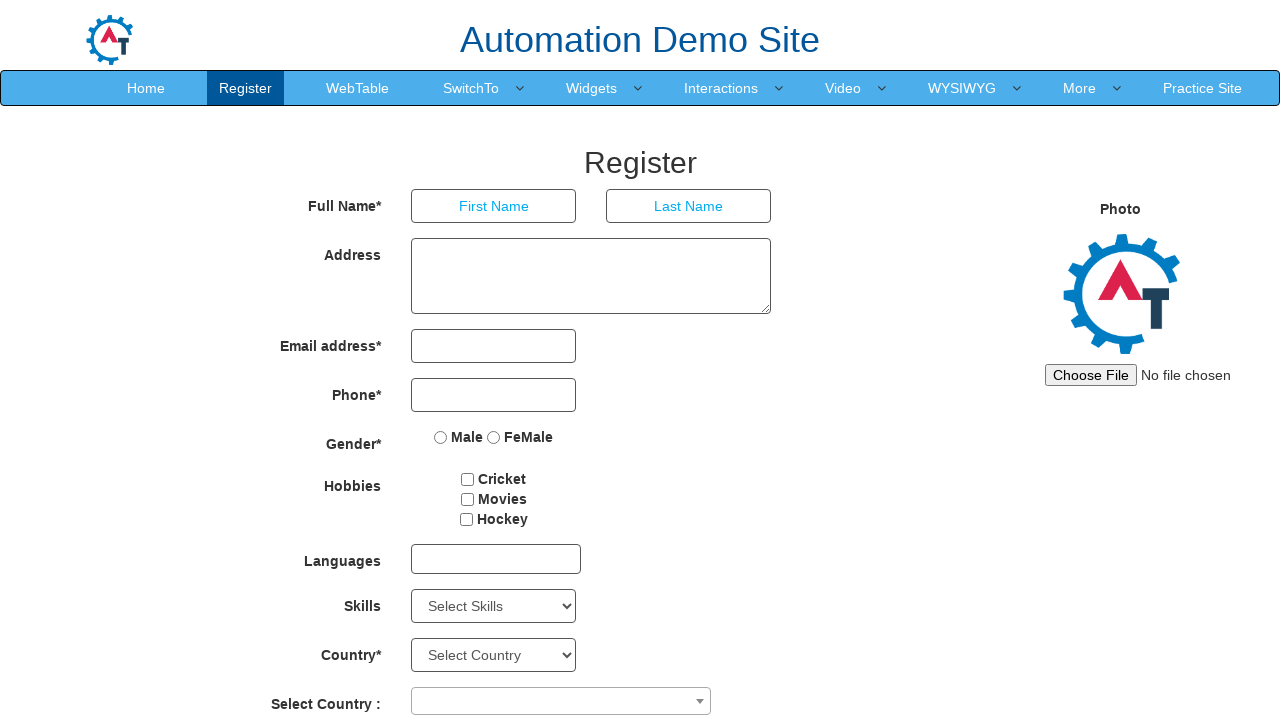

Navigated to demo registration form at https://demo.automationtesting.in/Register.html
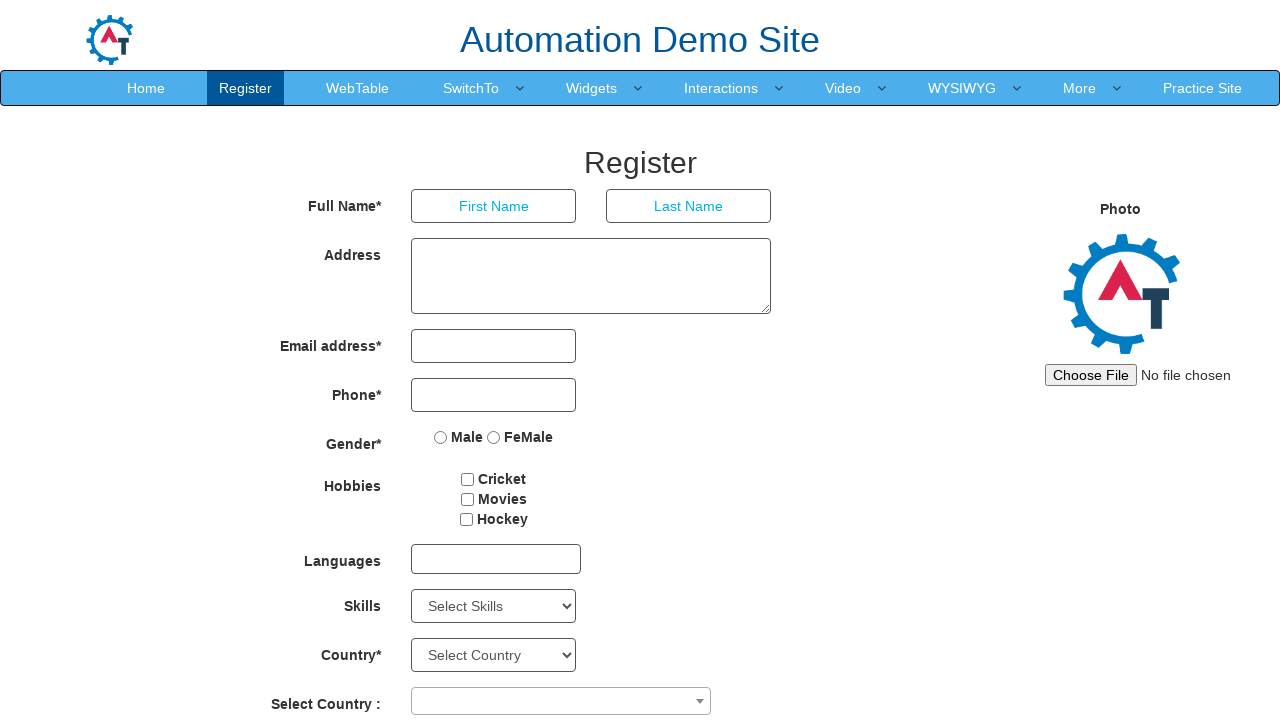

Selected 'AutoCAD' from the Skills dropdown menu on //select[@id="Skills"]
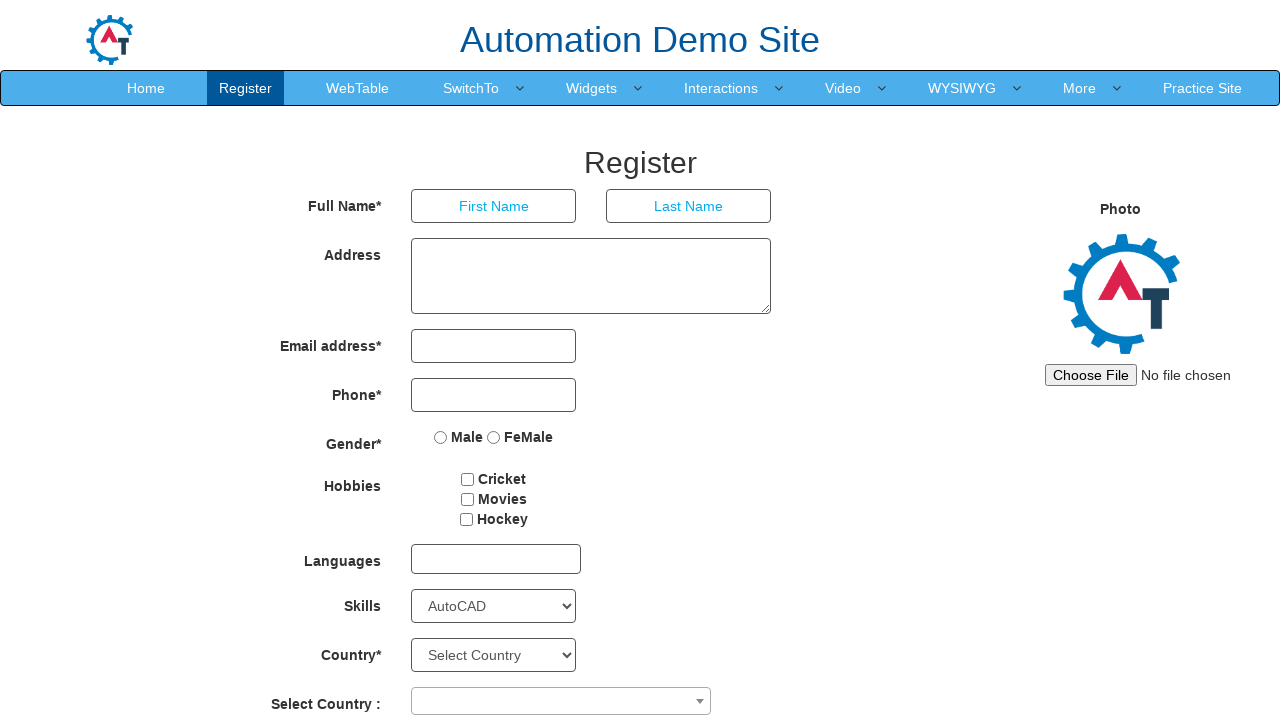

Waited 2000ms for the dropdown selection to be applied
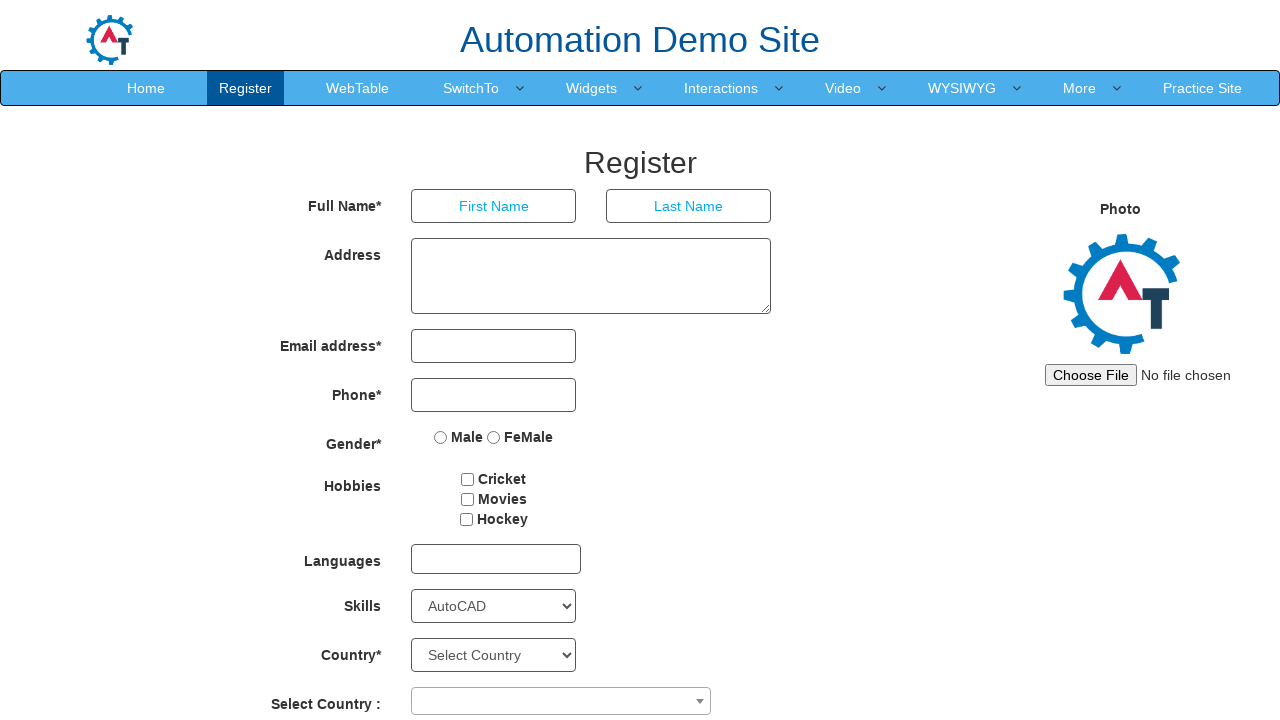

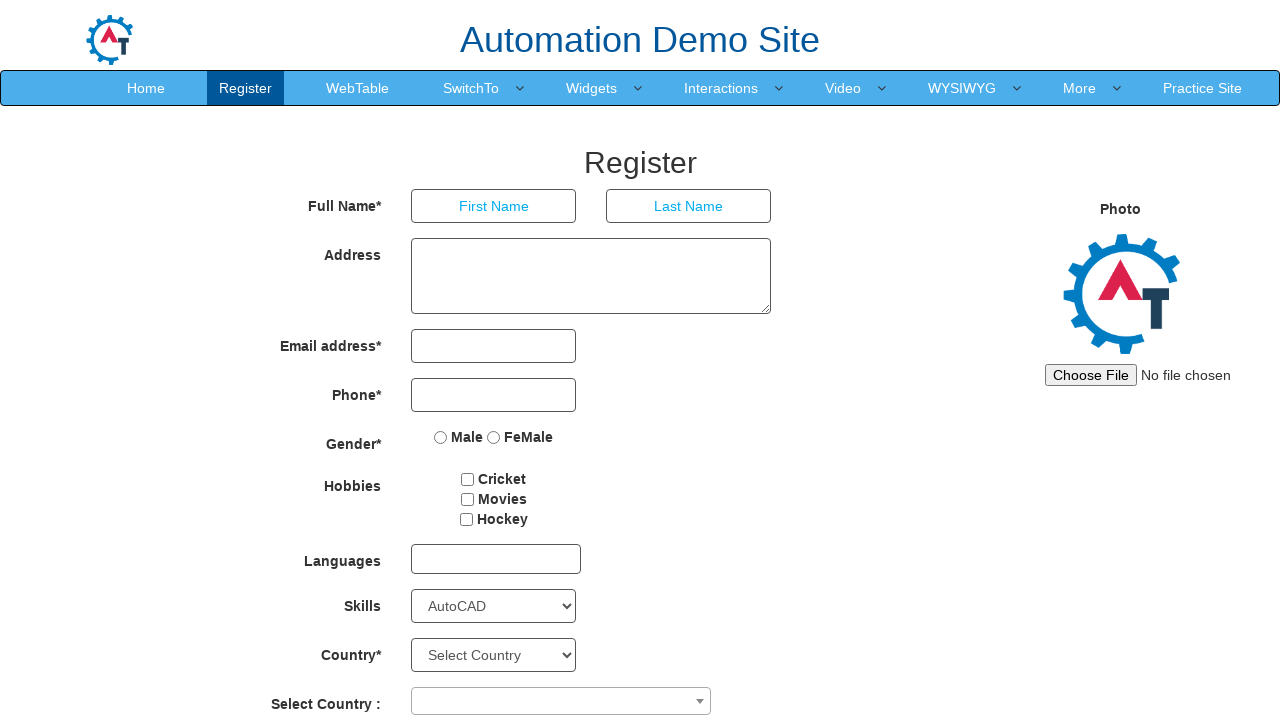